Tests drag and drop functionality by dragging a football element to two different dropzones sequentially

Starting URL: https://training-support.net/webelements/drag-drop

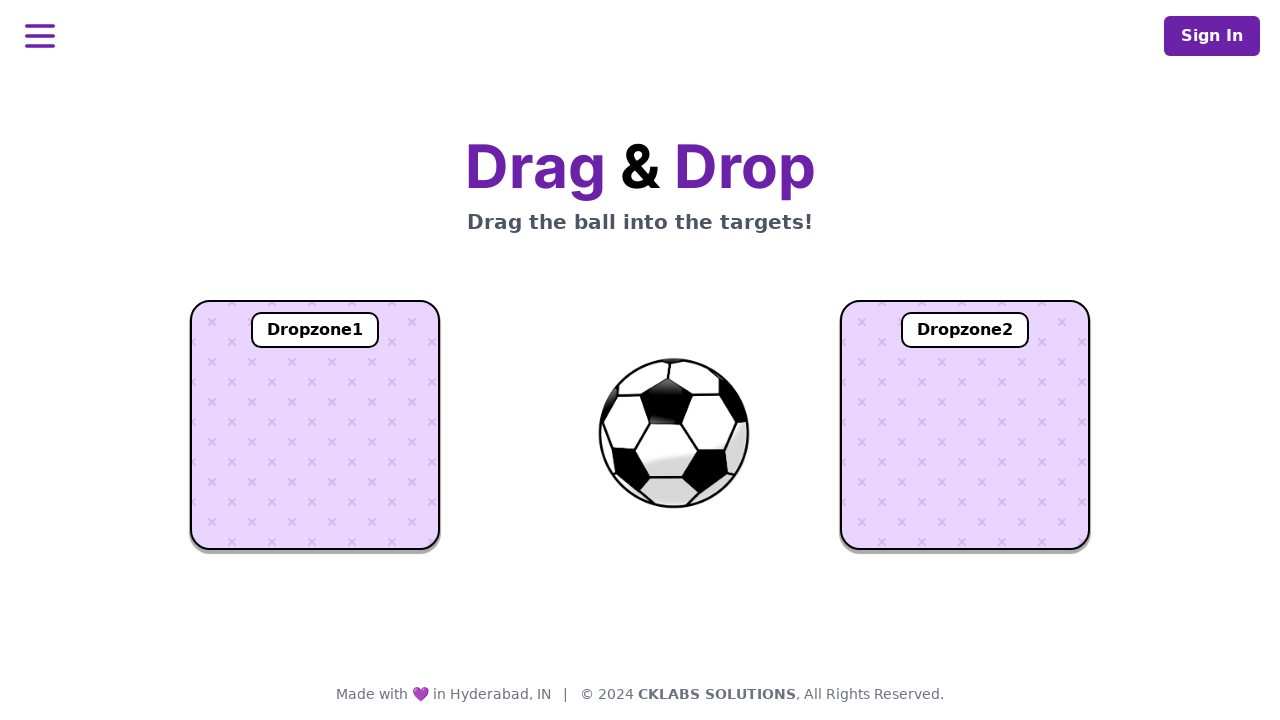

Located football element with id 'ball'
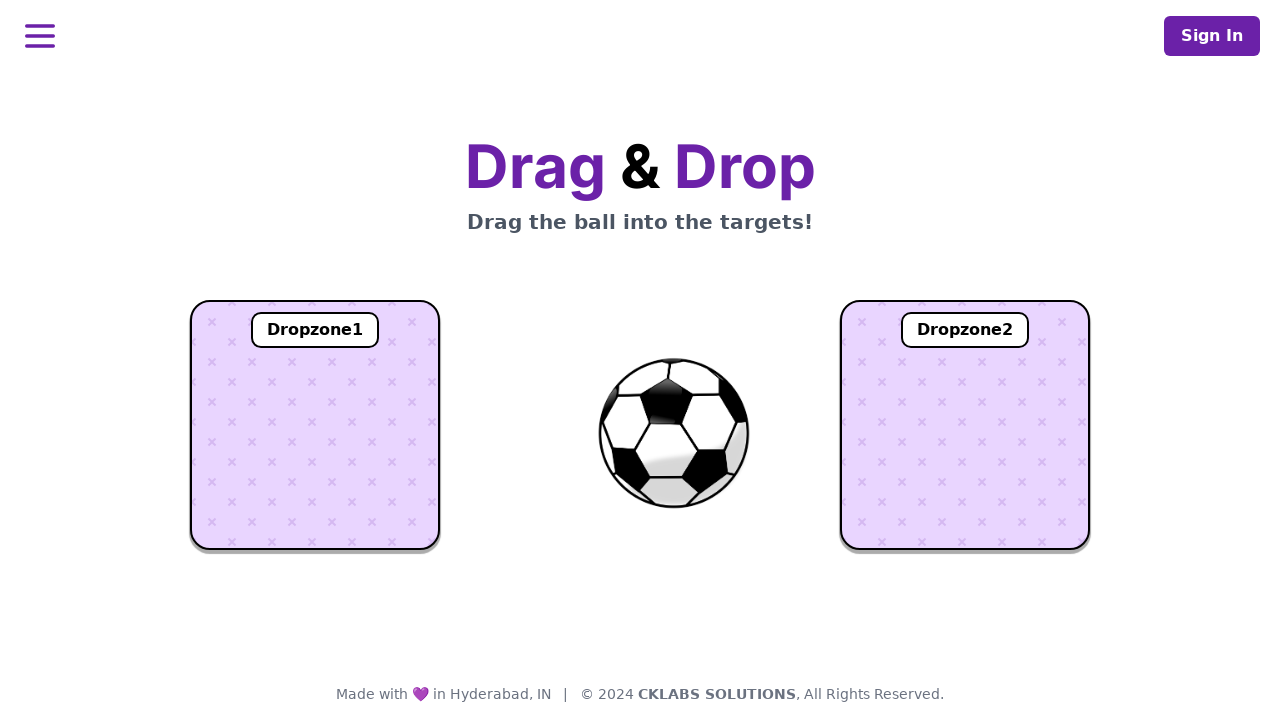

Located dropzone1 element
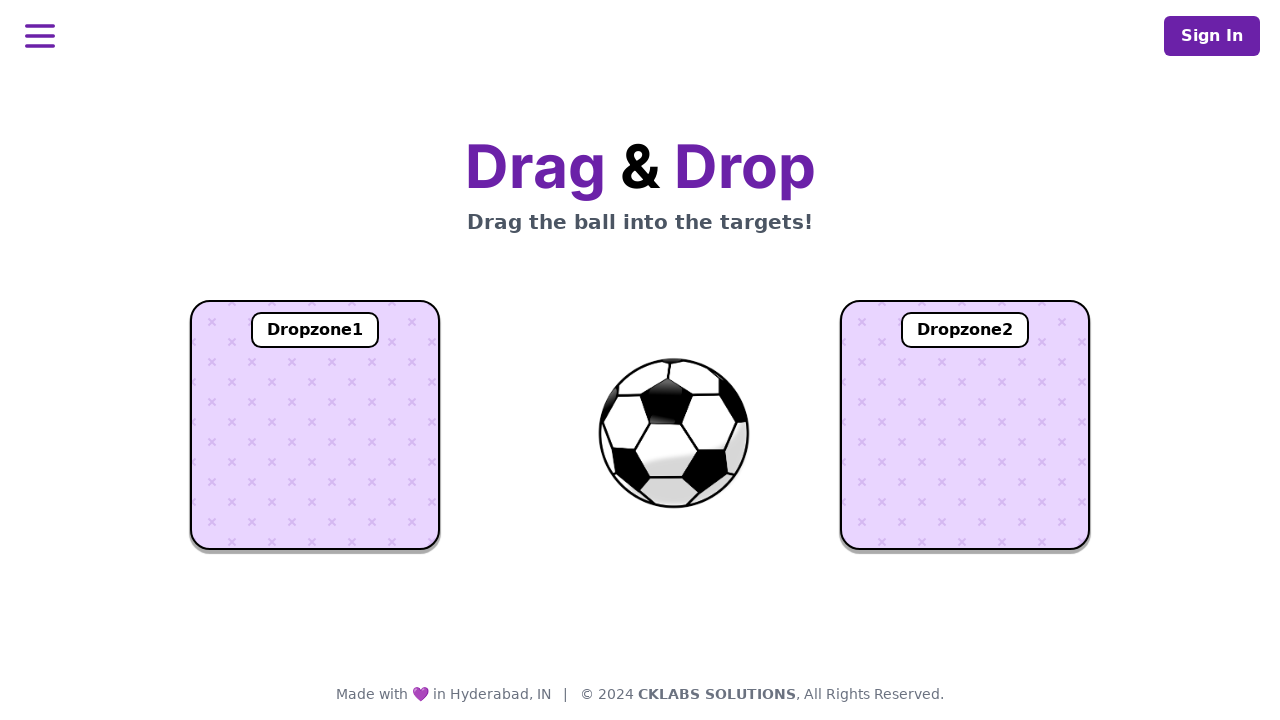

Located dropzone2 element
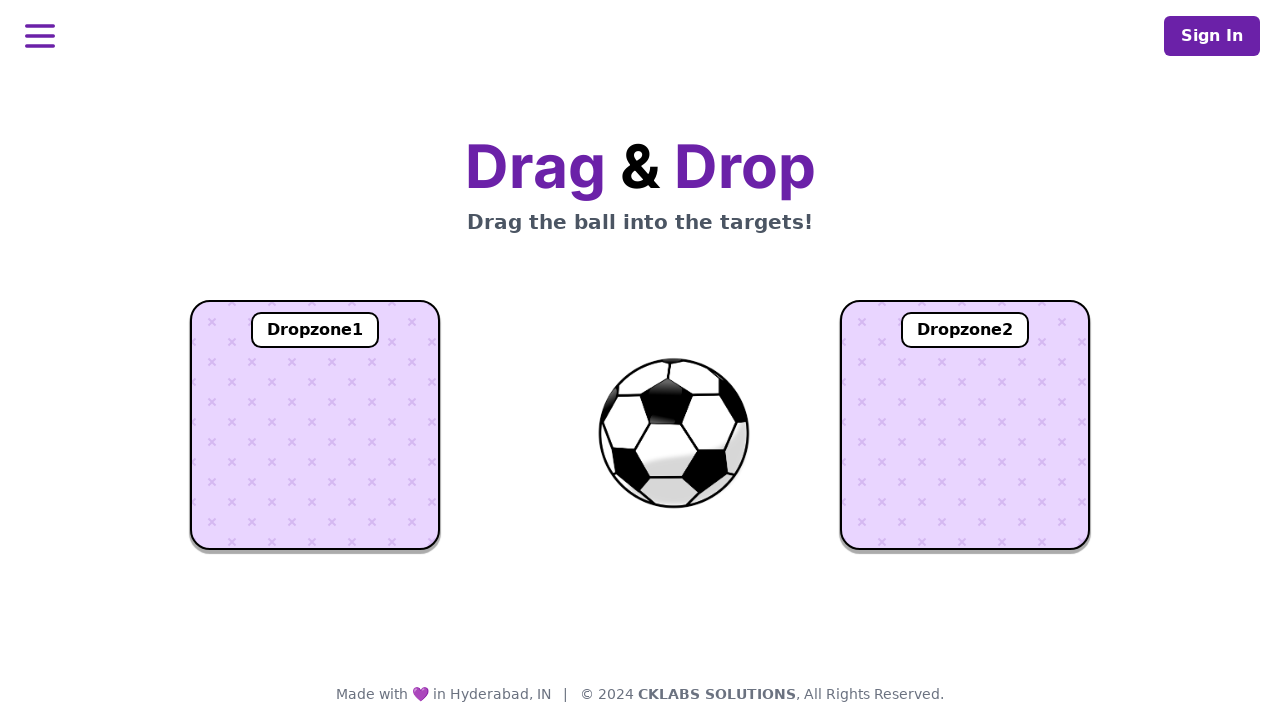

Dragged football element to dropzone1 at (315, 425)
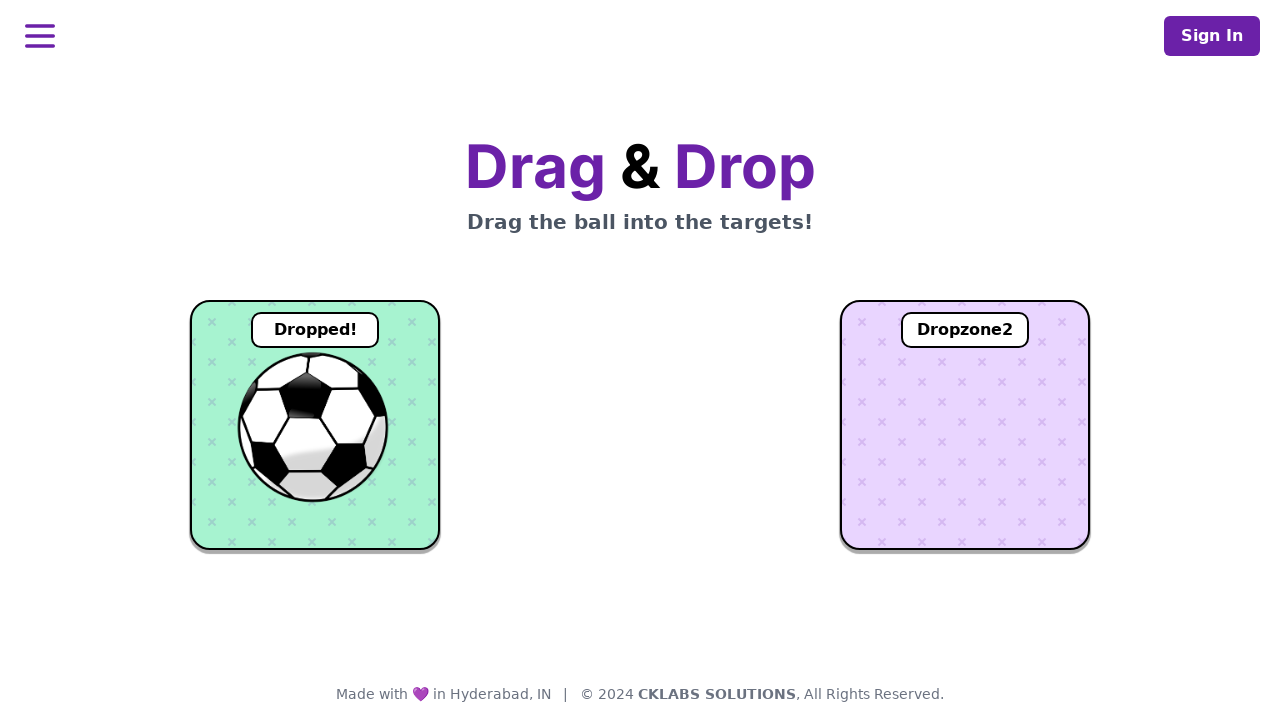

Waited 1000ms for dropzone1 drop to register
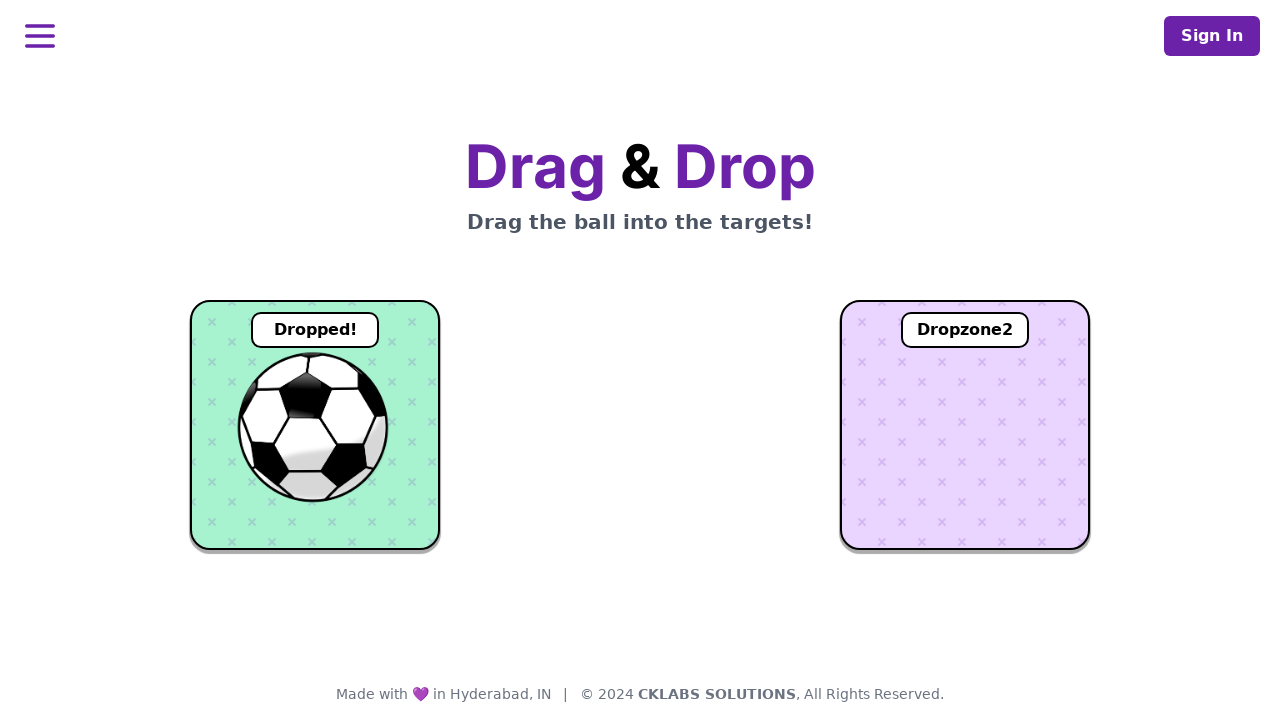

Retrieved dropzone1 text content for verification
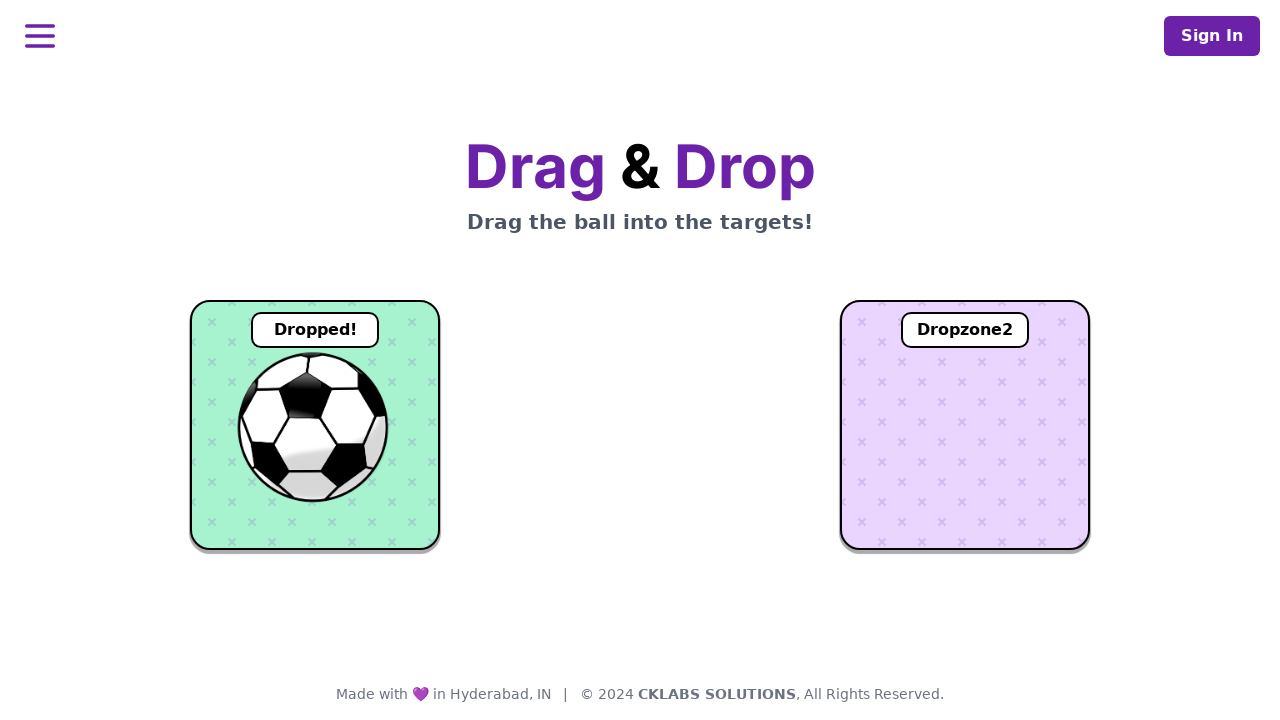

Verified ball was successfully dropped in Dropzone 1
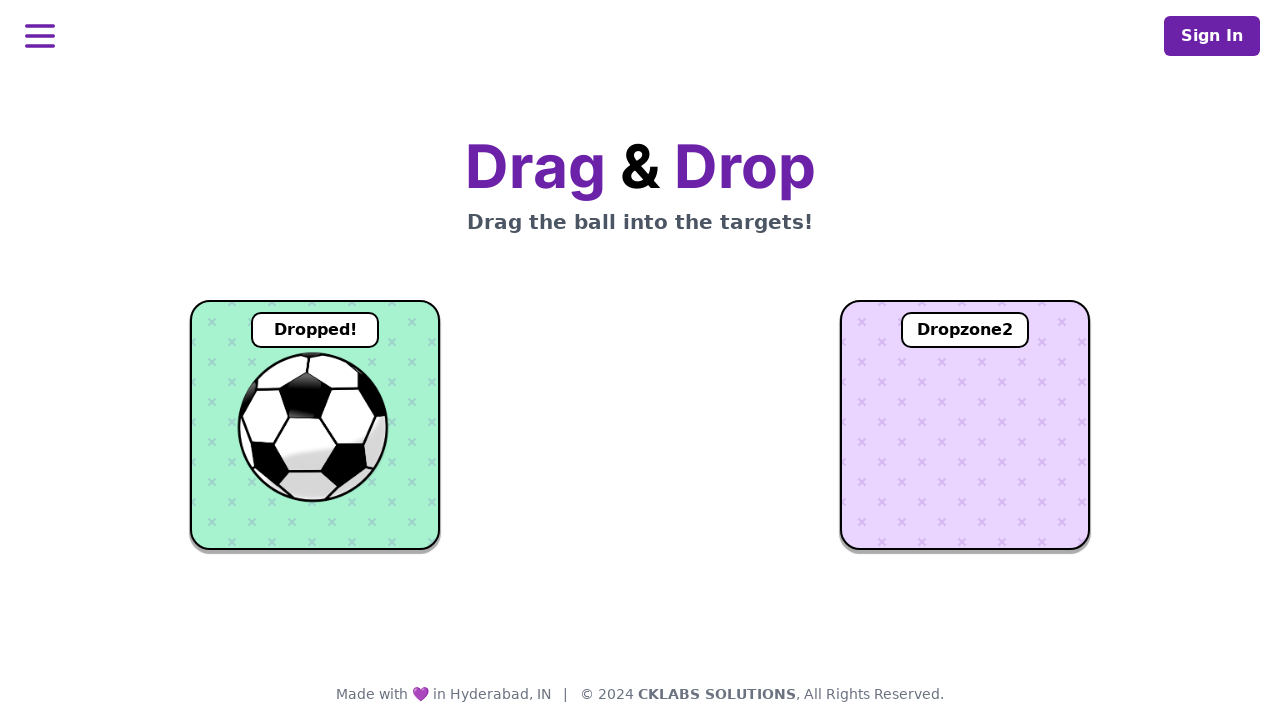

Dragged football element from dropzone1 to dropzone2 at (965, 425)
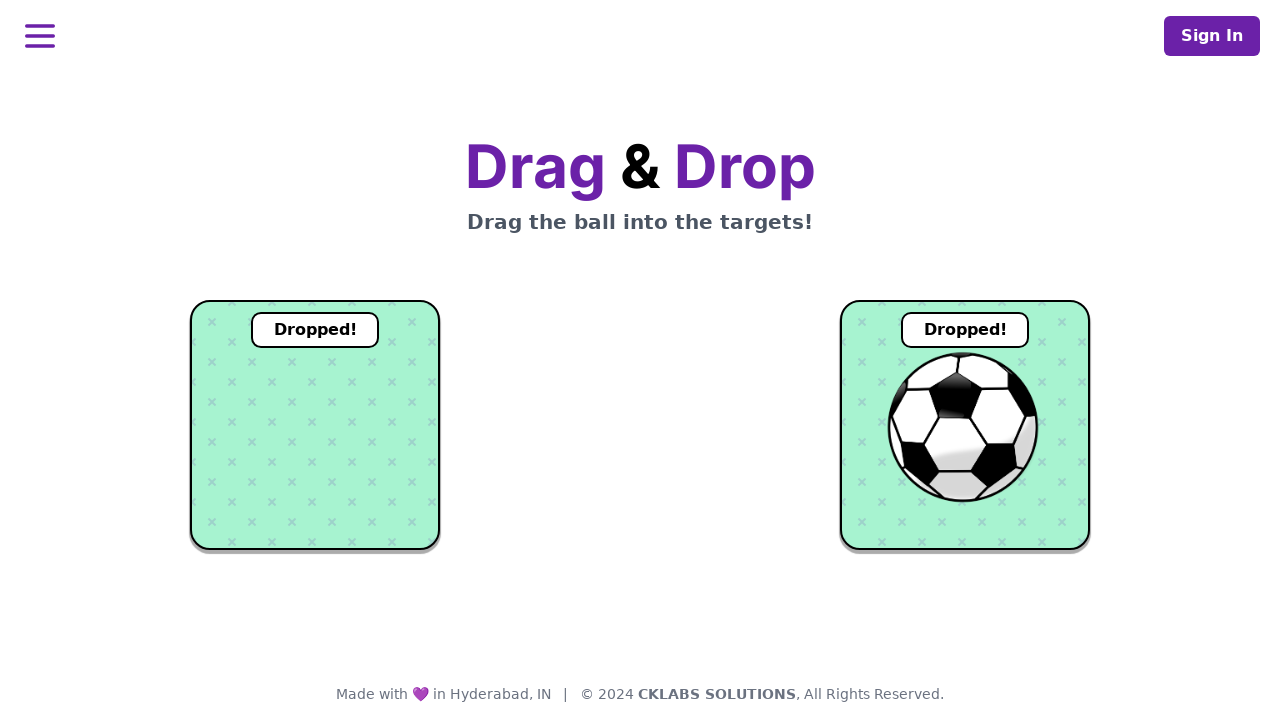

Waited 1000ms for dropzone2 drop to register
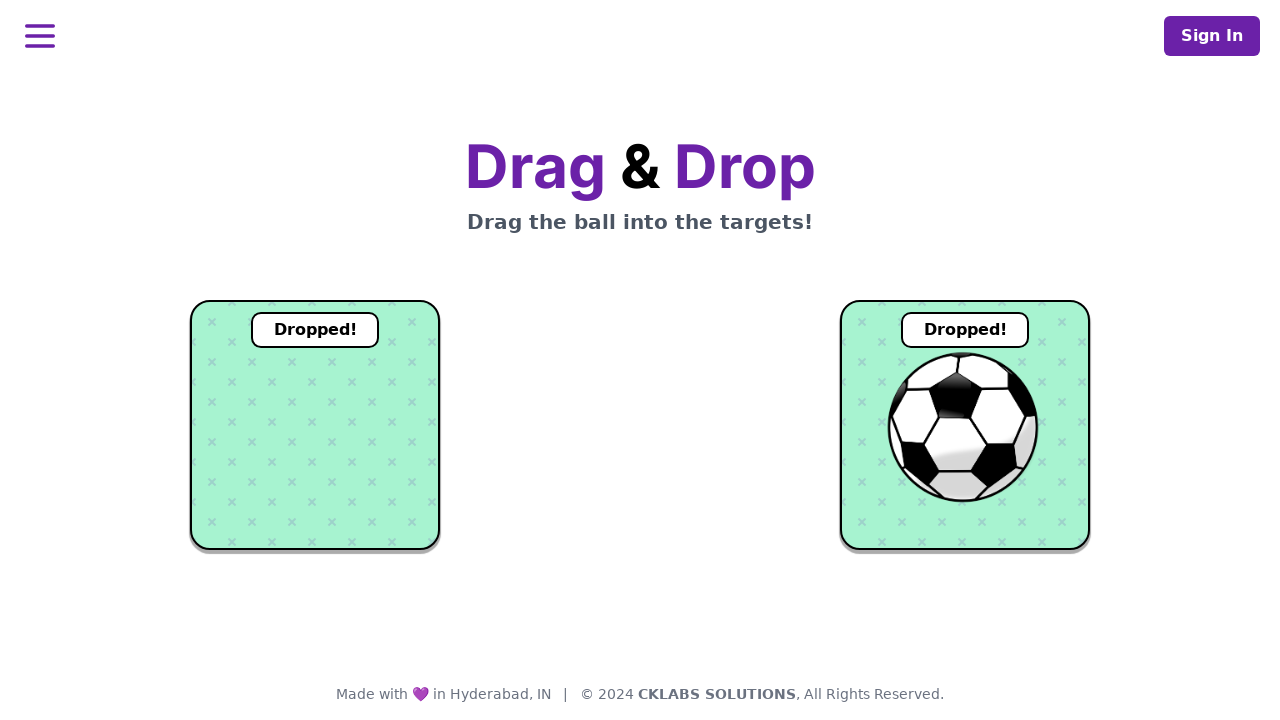

Retrieved dropzone2 text content for verification
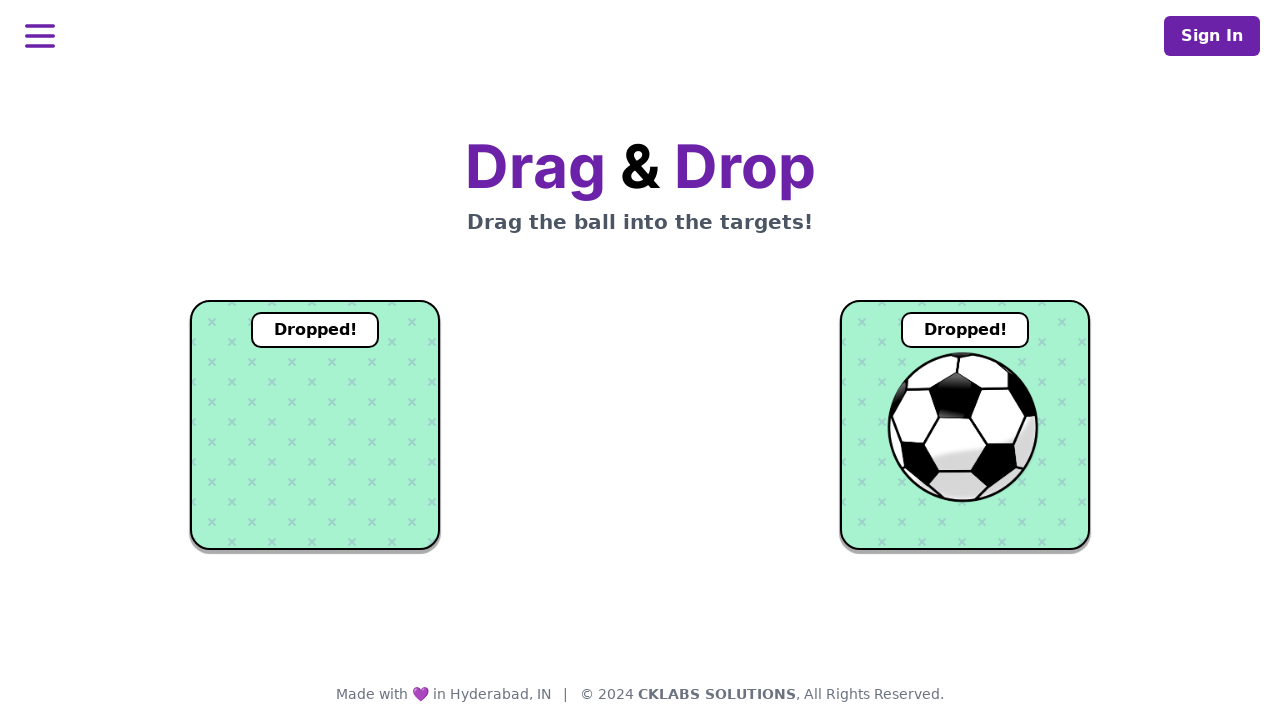

Verified ball was successfully dropped in Dropzone 2
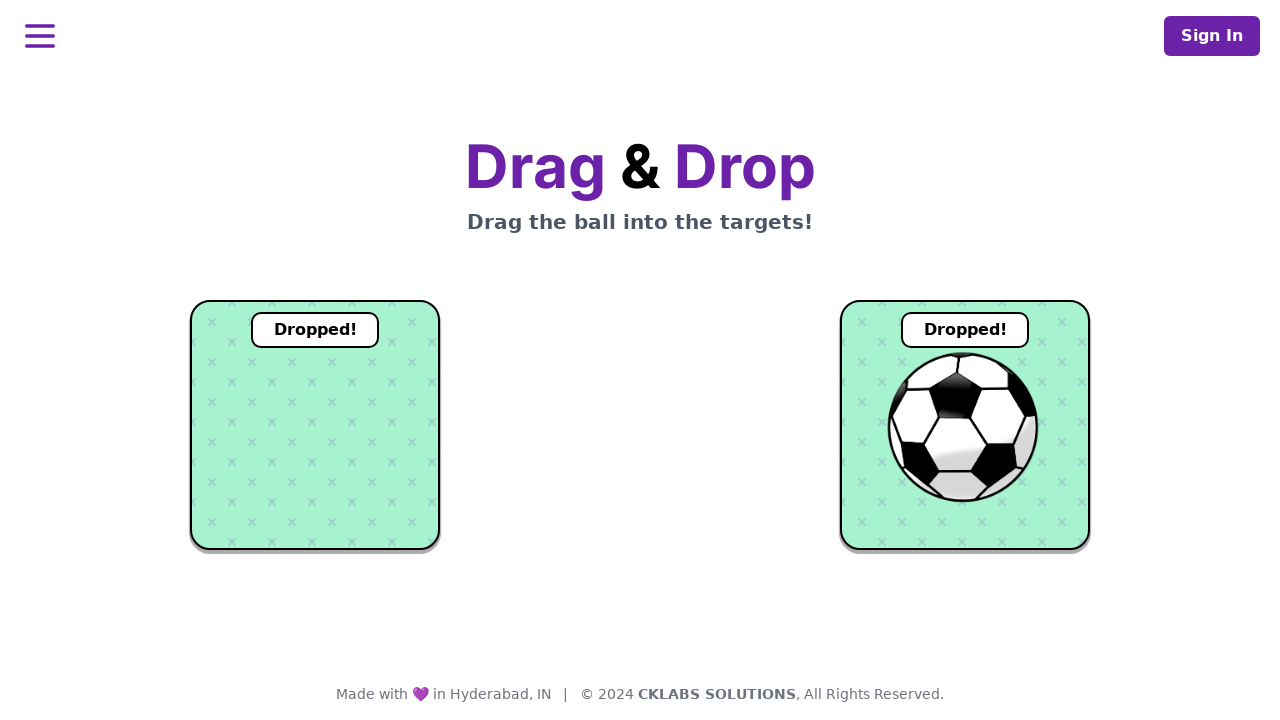

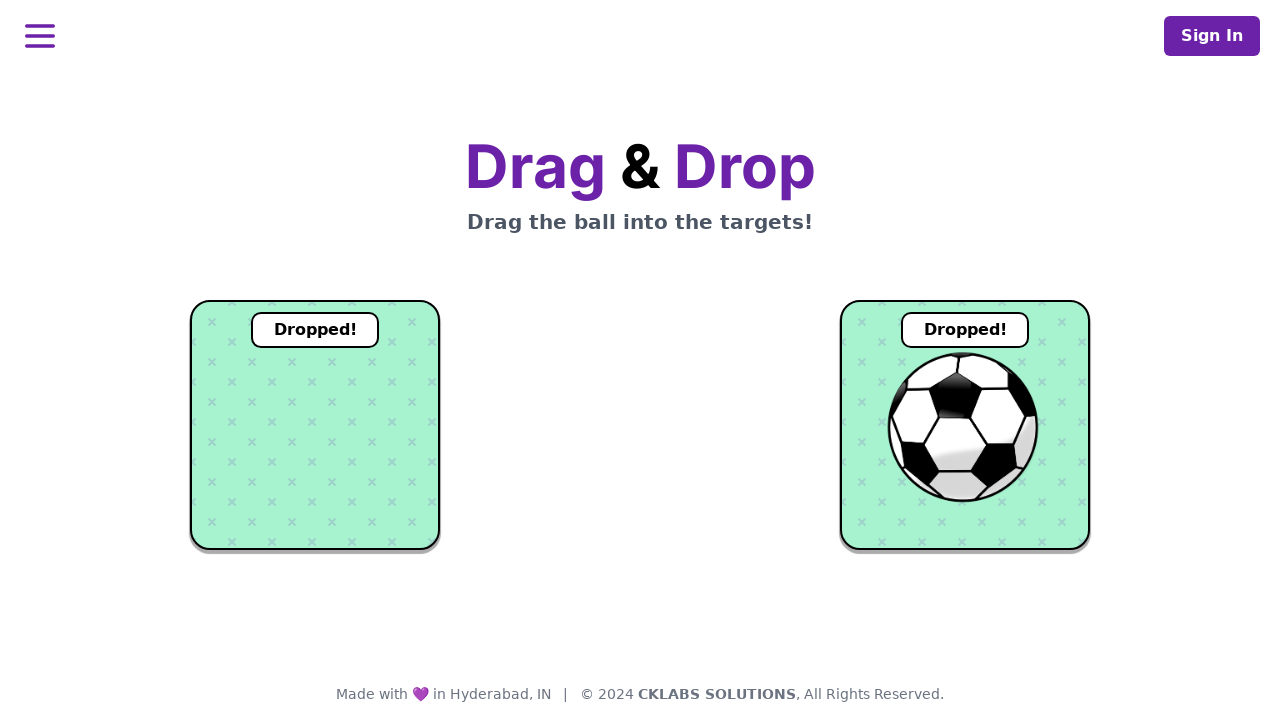